Searches for languages containing "kot" and verifies all results contain the search term

Starting URL: http://www.99-bottles-of-beer.net/

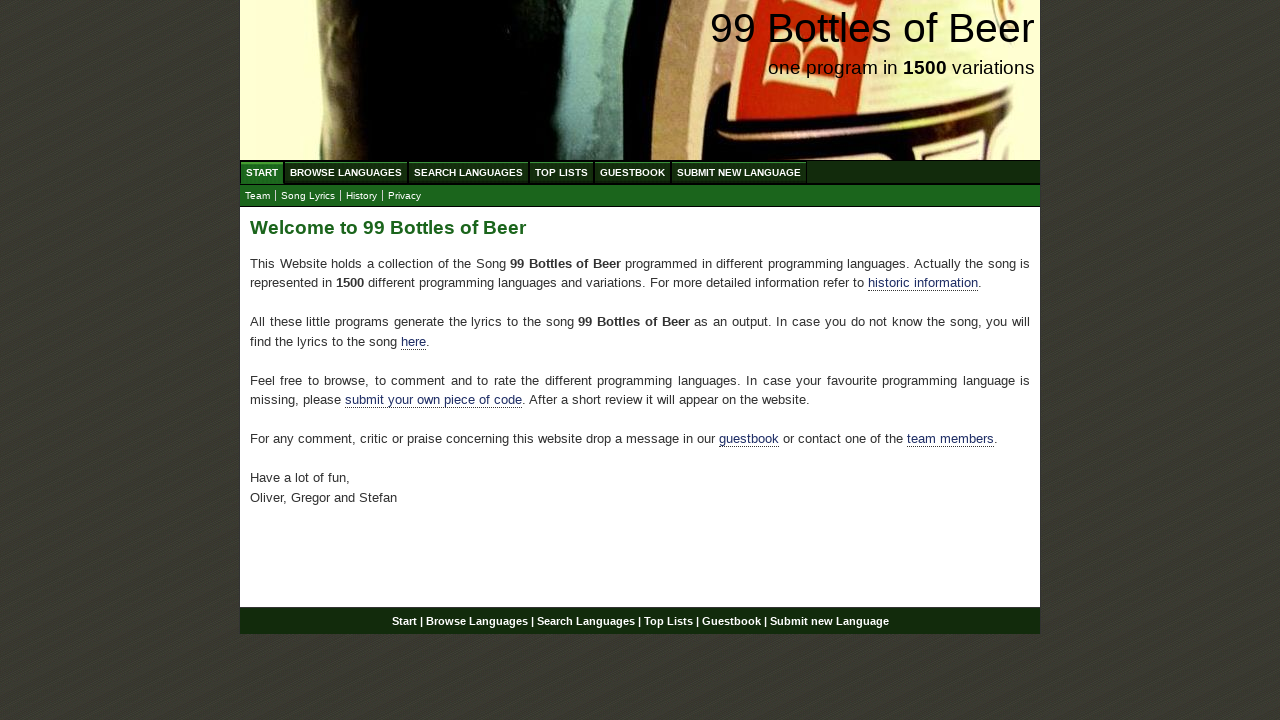

Clicked 'Search Languages' menu at (468, 172) on text=Search Languages
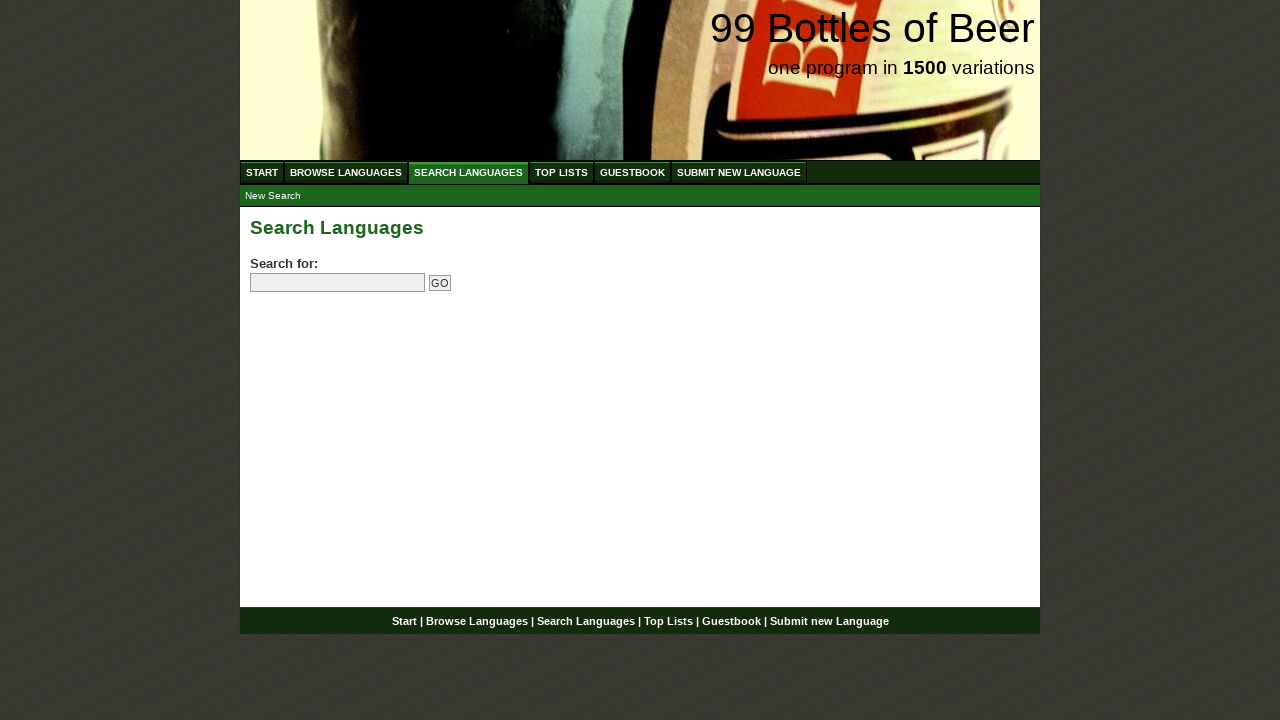

Filled search field with 'kot' on input[name='search']
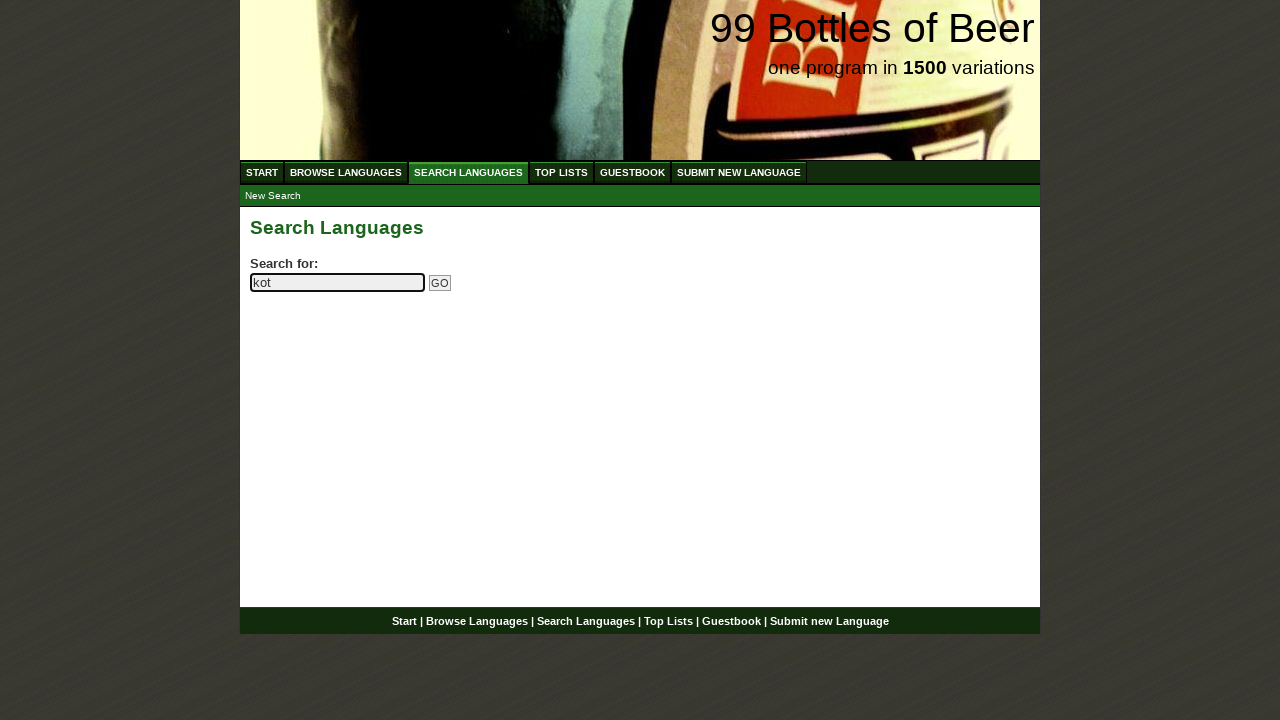

Clicked Go button to search at (440, 283) on input[name='submitsearch']
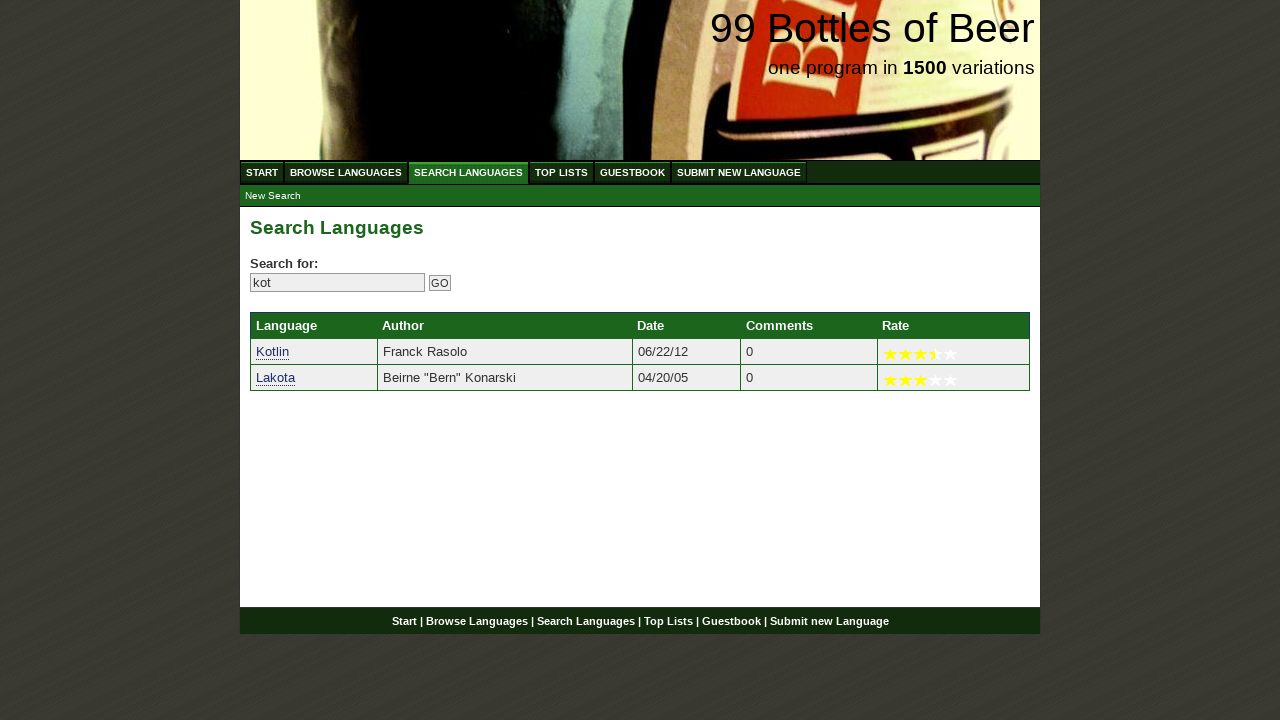

Search results loaded and language links are visible
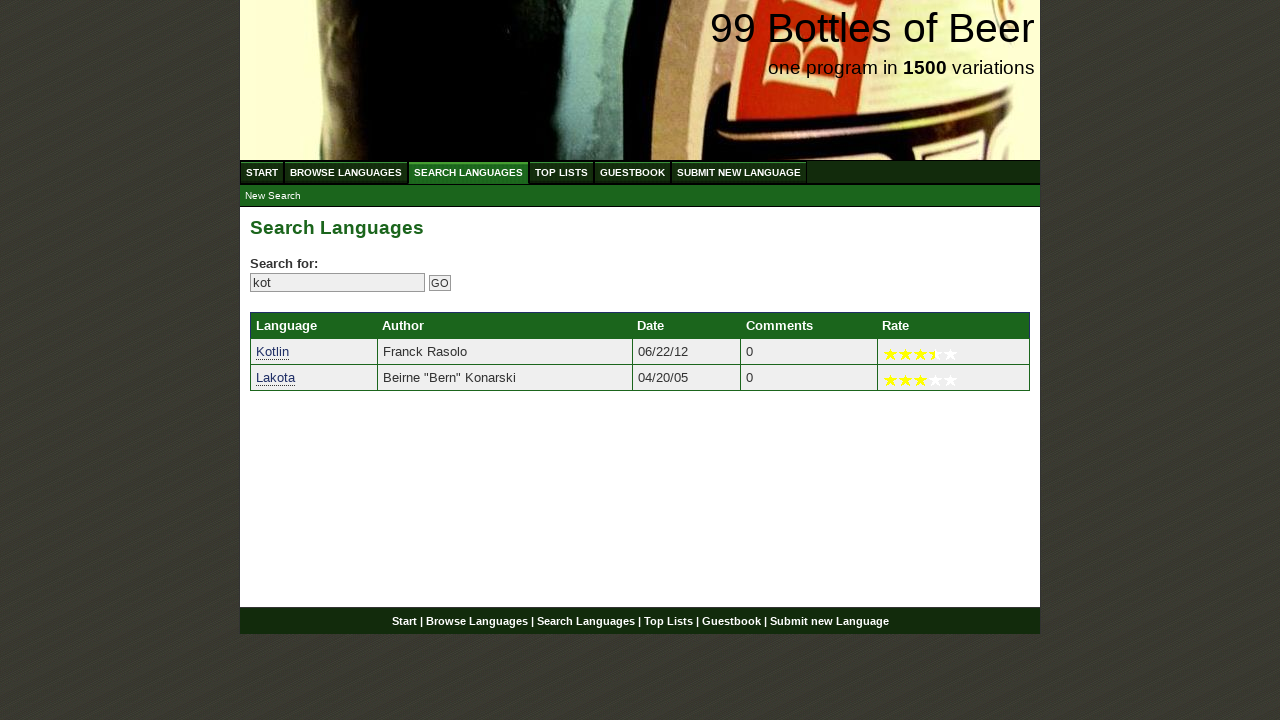

Retrieved 2 search results
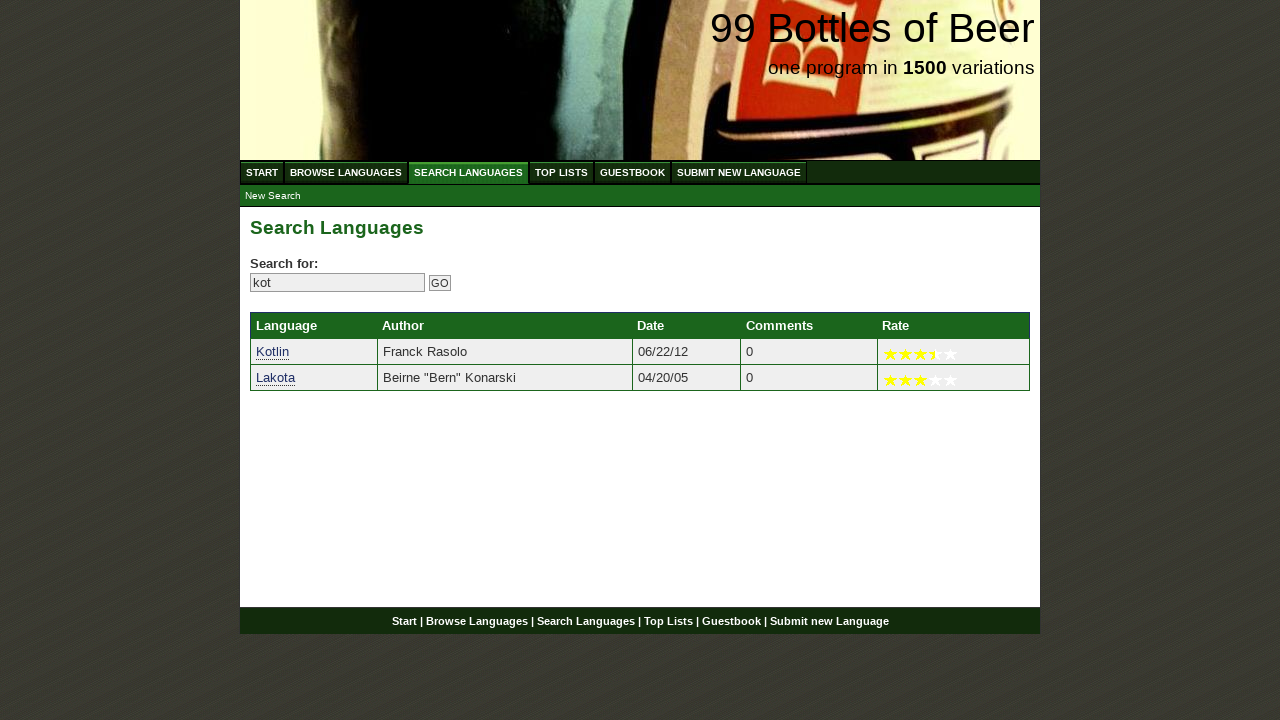

Verified result 'Kotlin' contains 'kot'
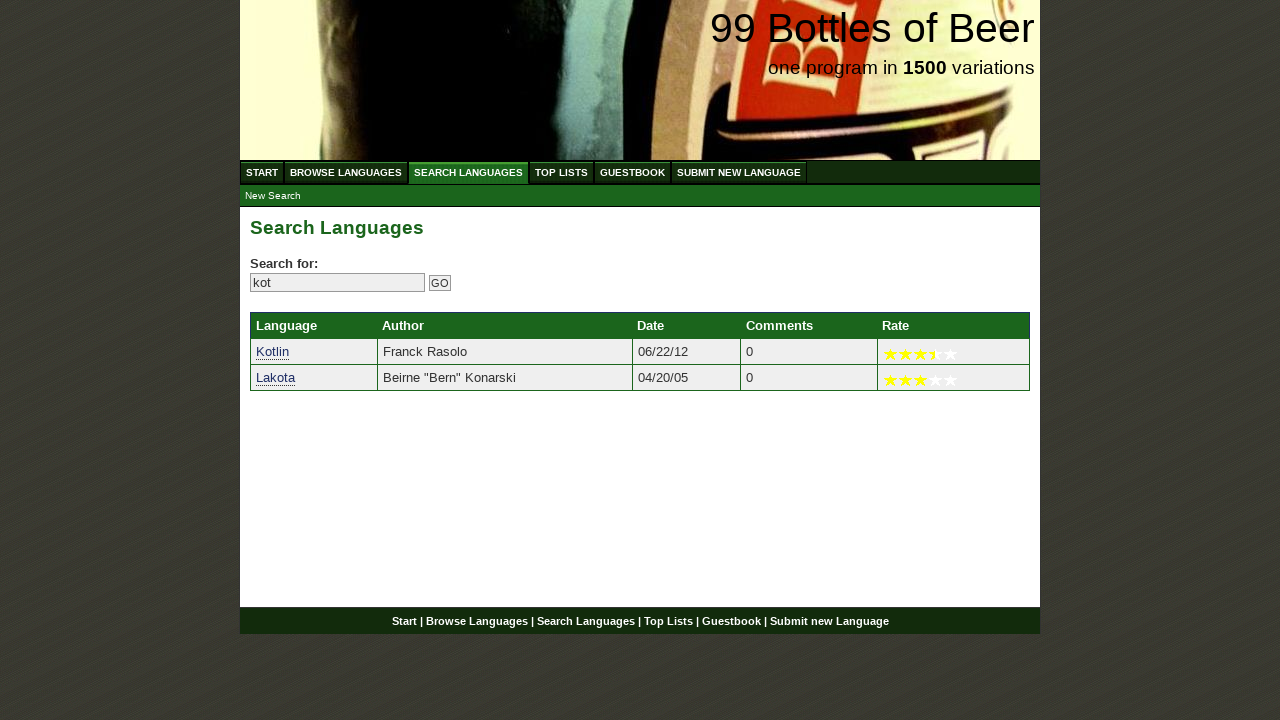

Verified result 'Lakota' contains 'kot'
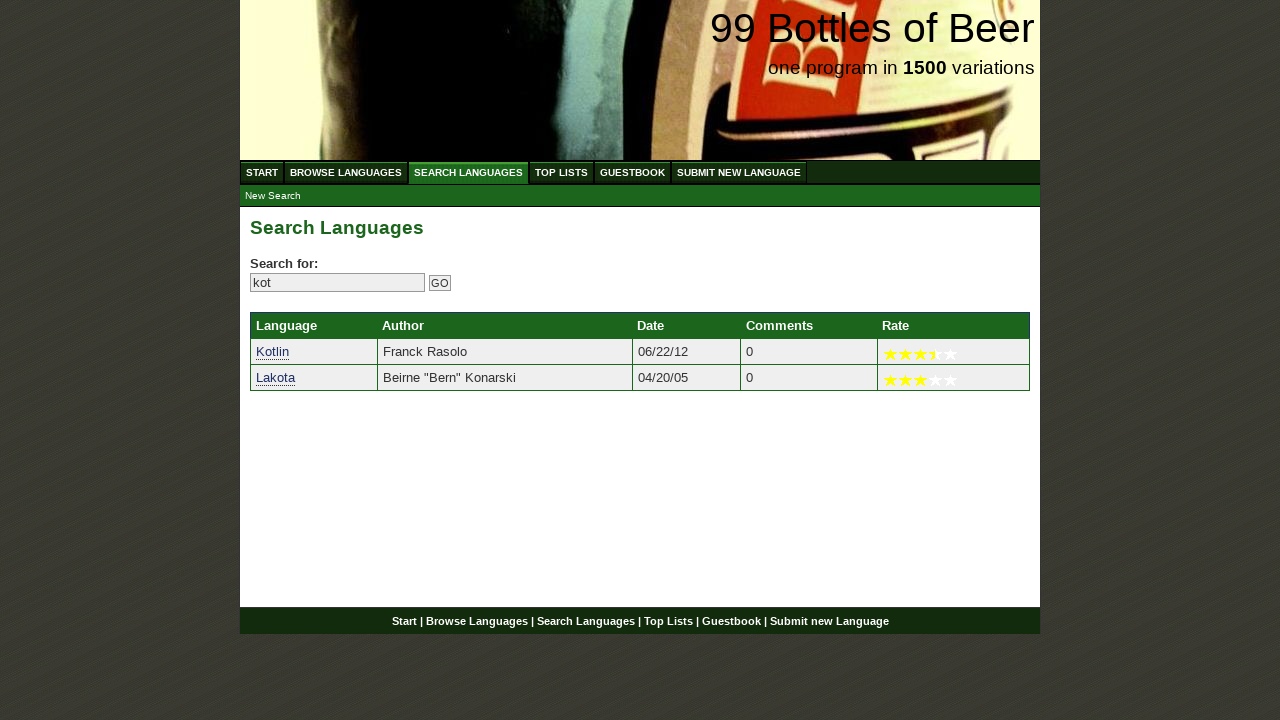

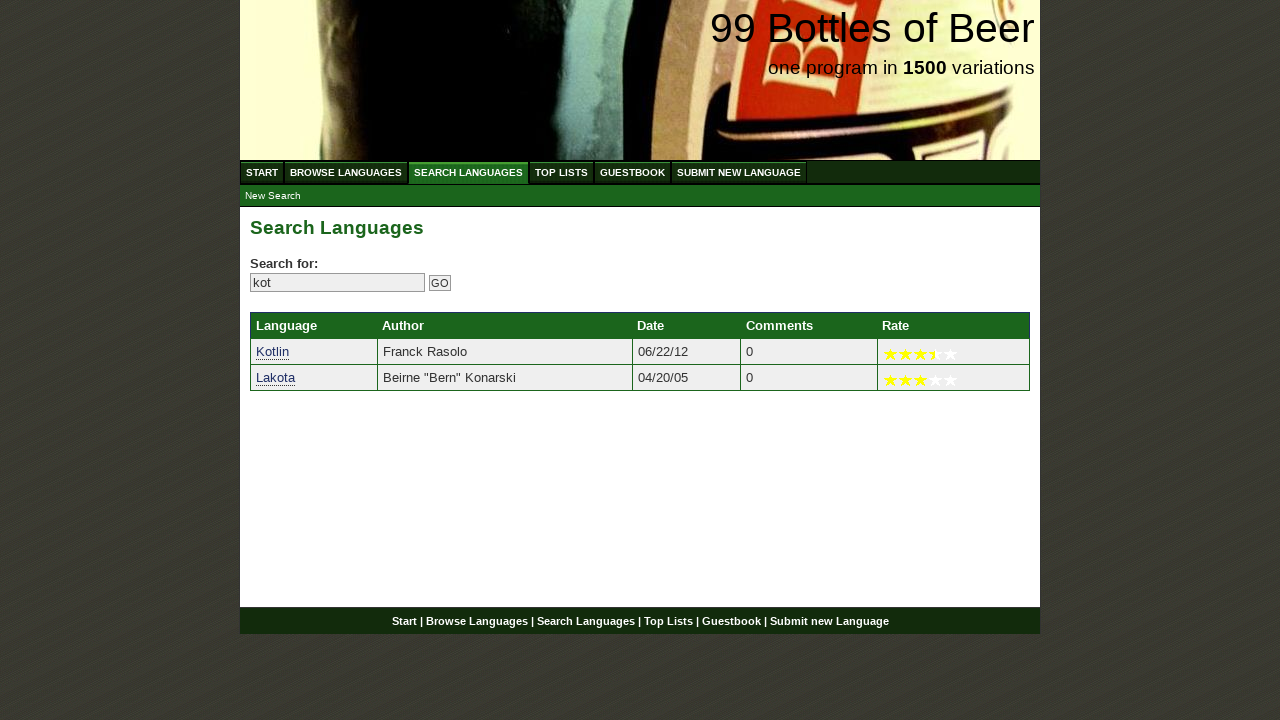